Navigates to CGI's English homepage, maximizes the browser window, and verifies the page loads by checking the page title and URL are accessible.

Starting URL: https://www.cgi.com/en

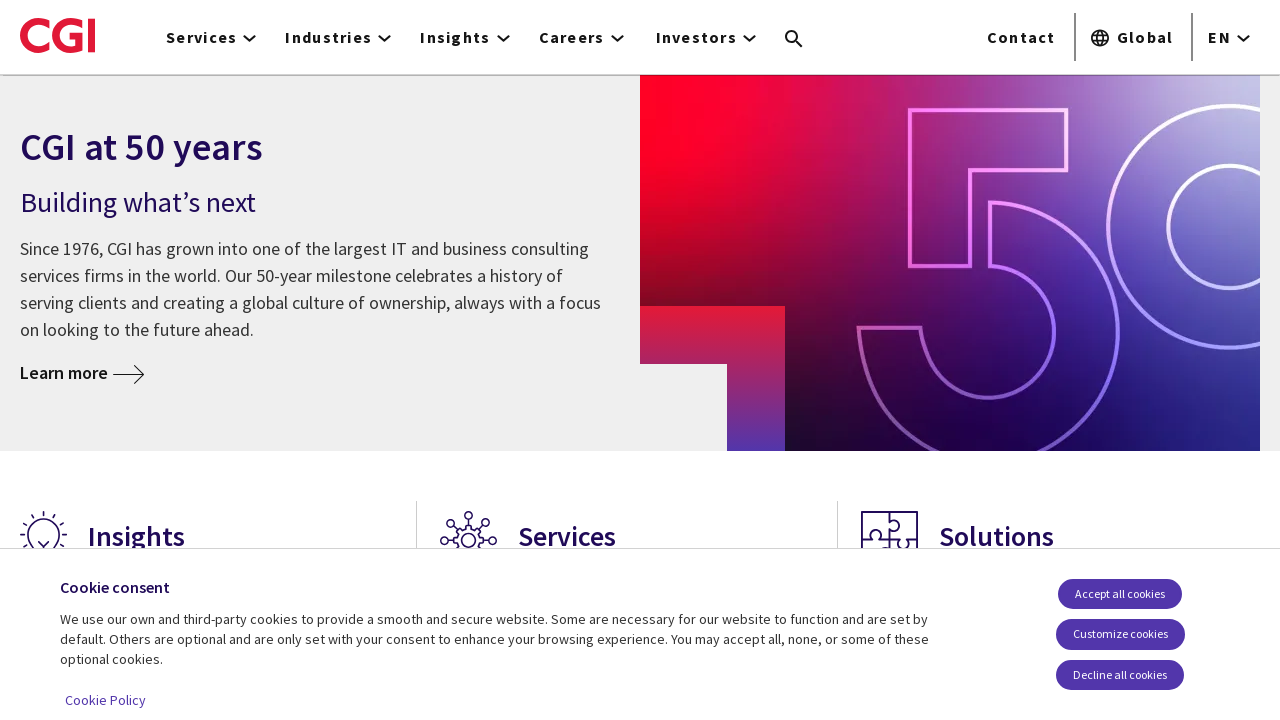

Set viewport size to 1920x1080
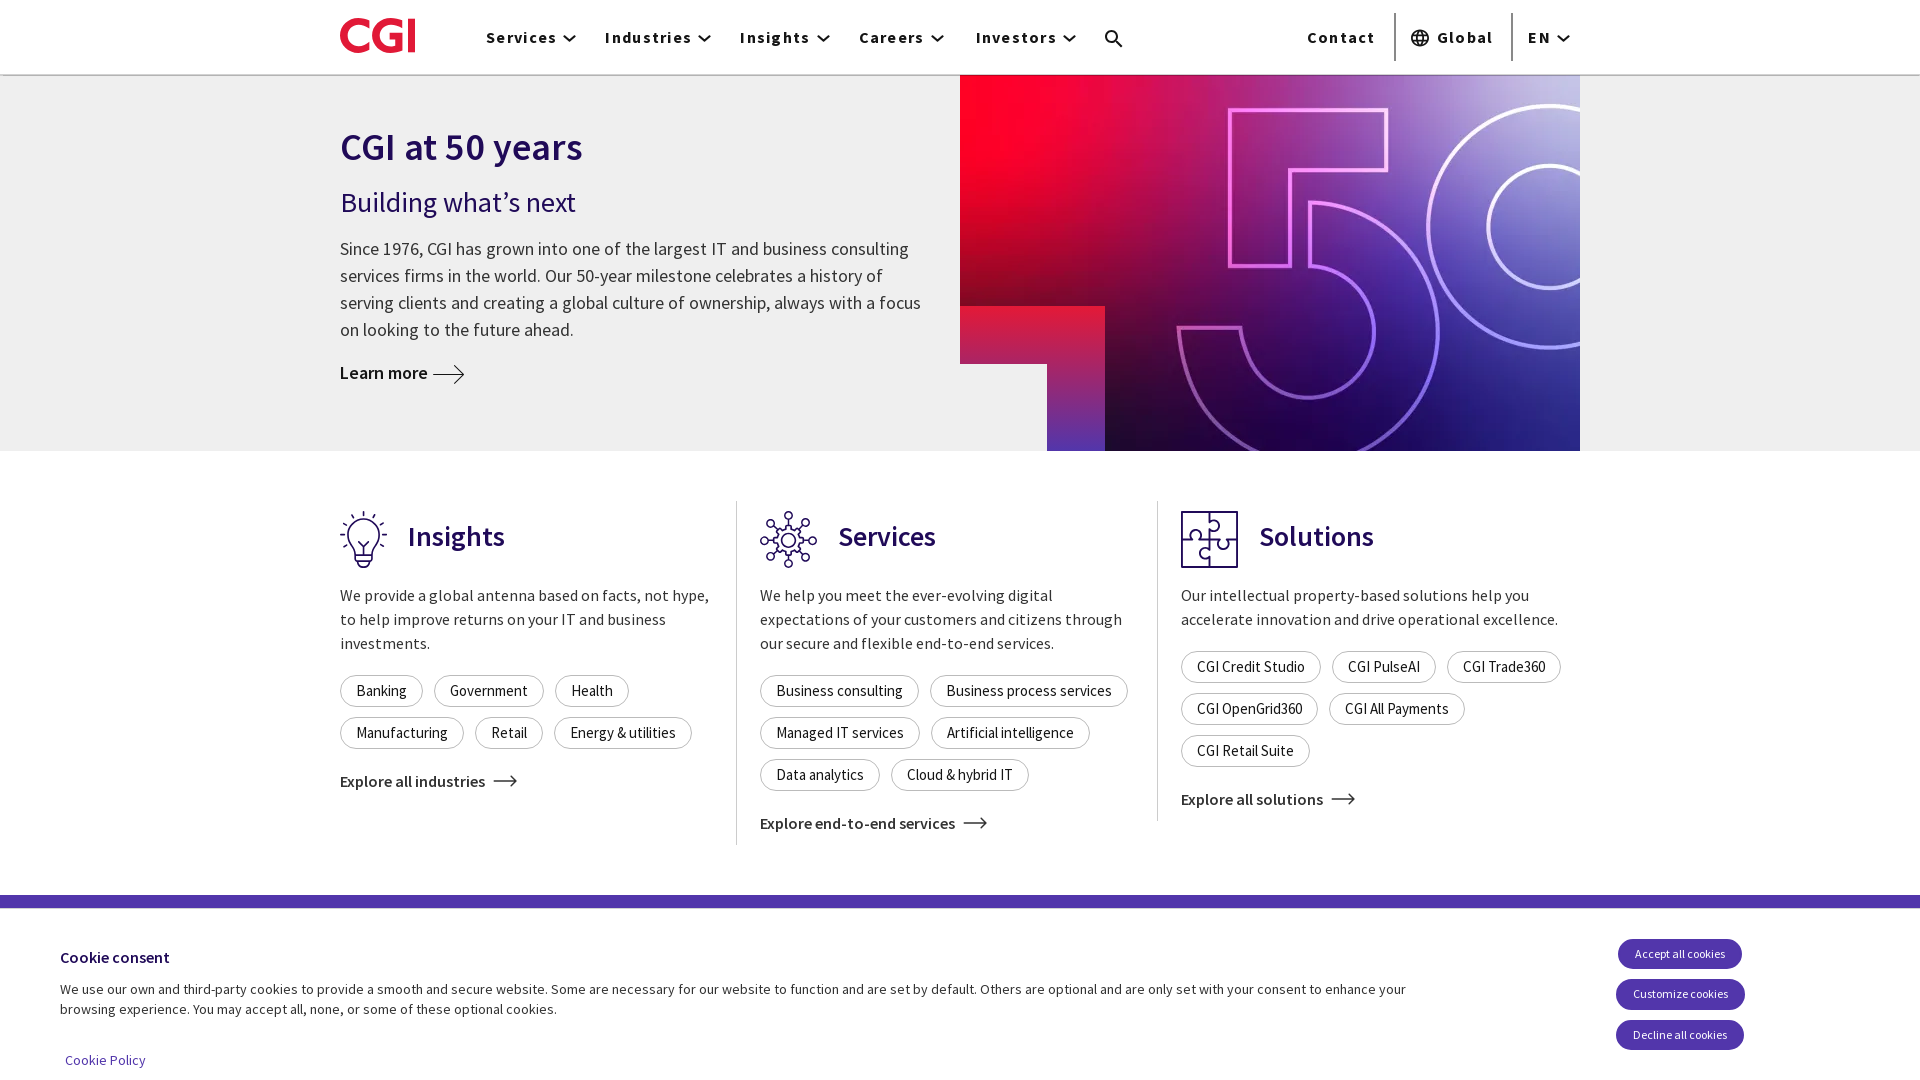

Page DOM content loaded
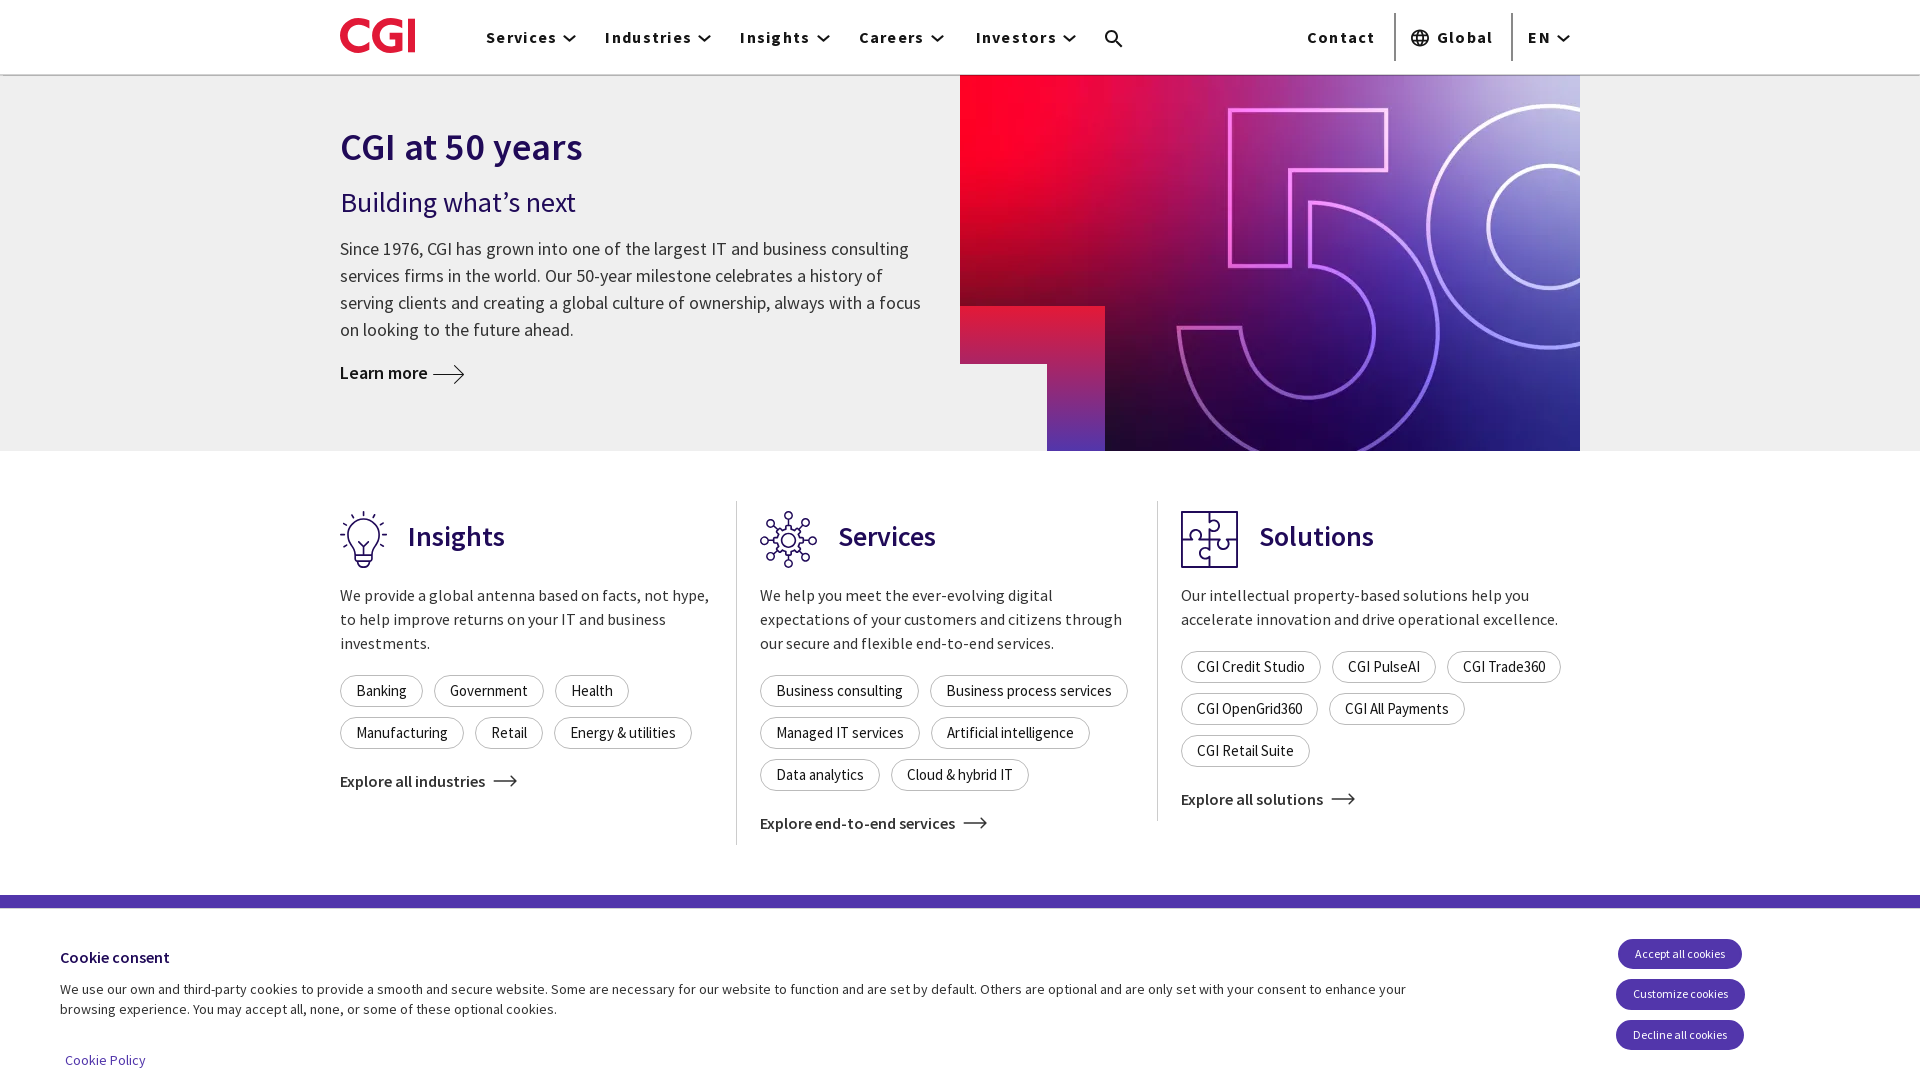

Retrieved page title: IT and business consulting services | CGI.com
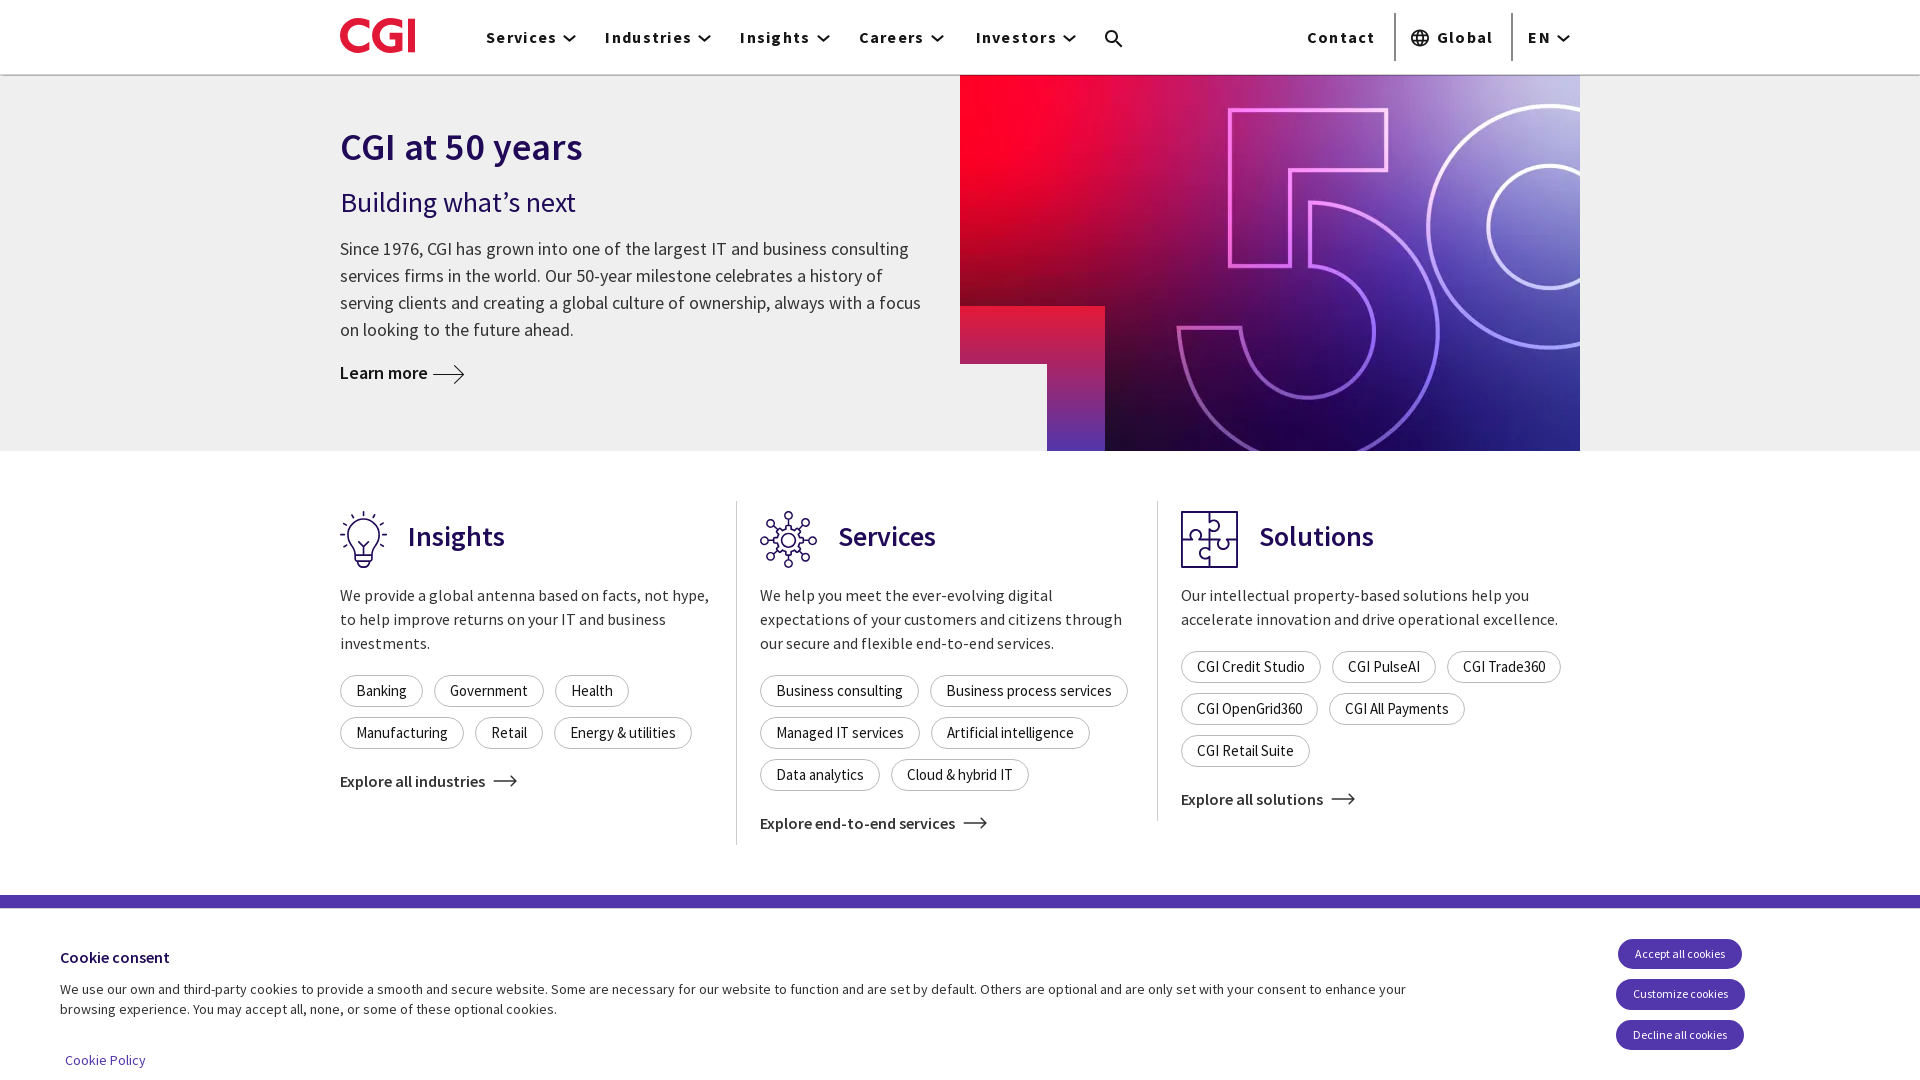

Retrieved page URL: https://www.cgi.com/en
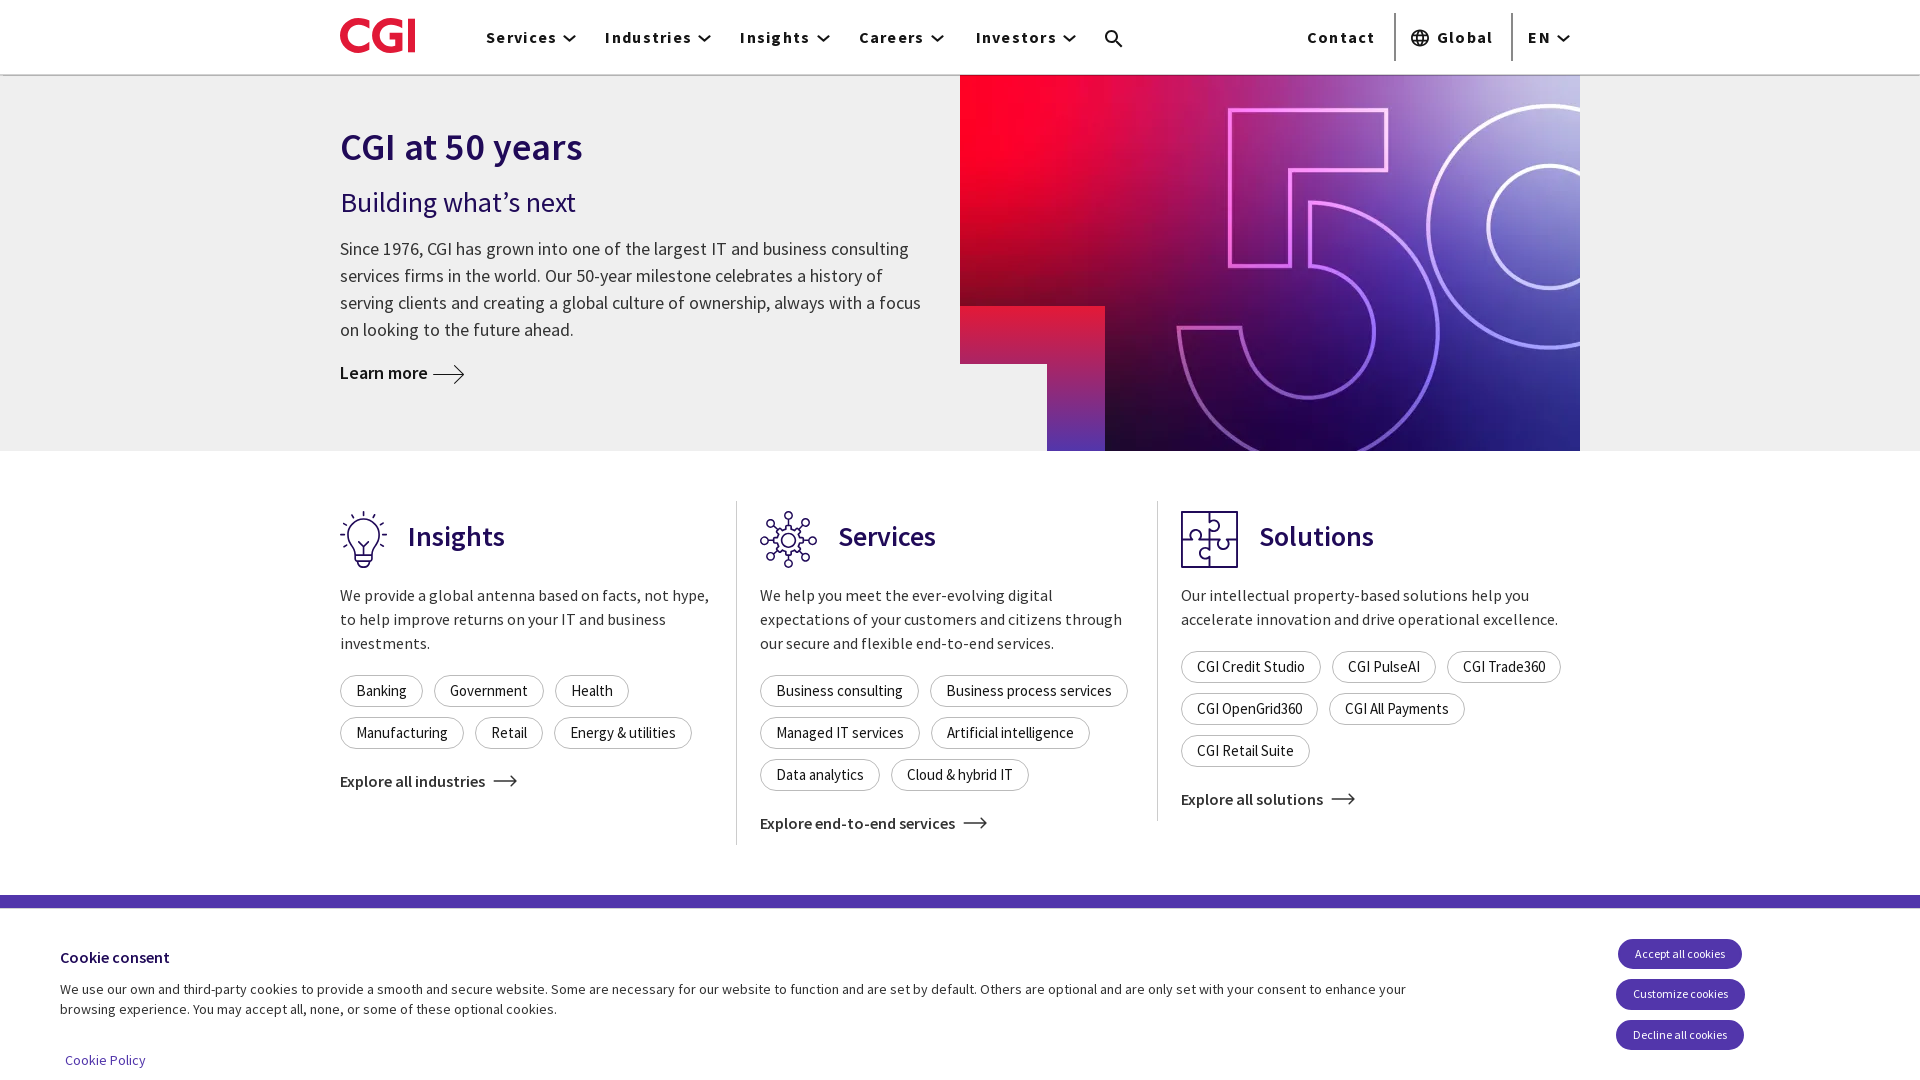

Body element is visible and page content loaded
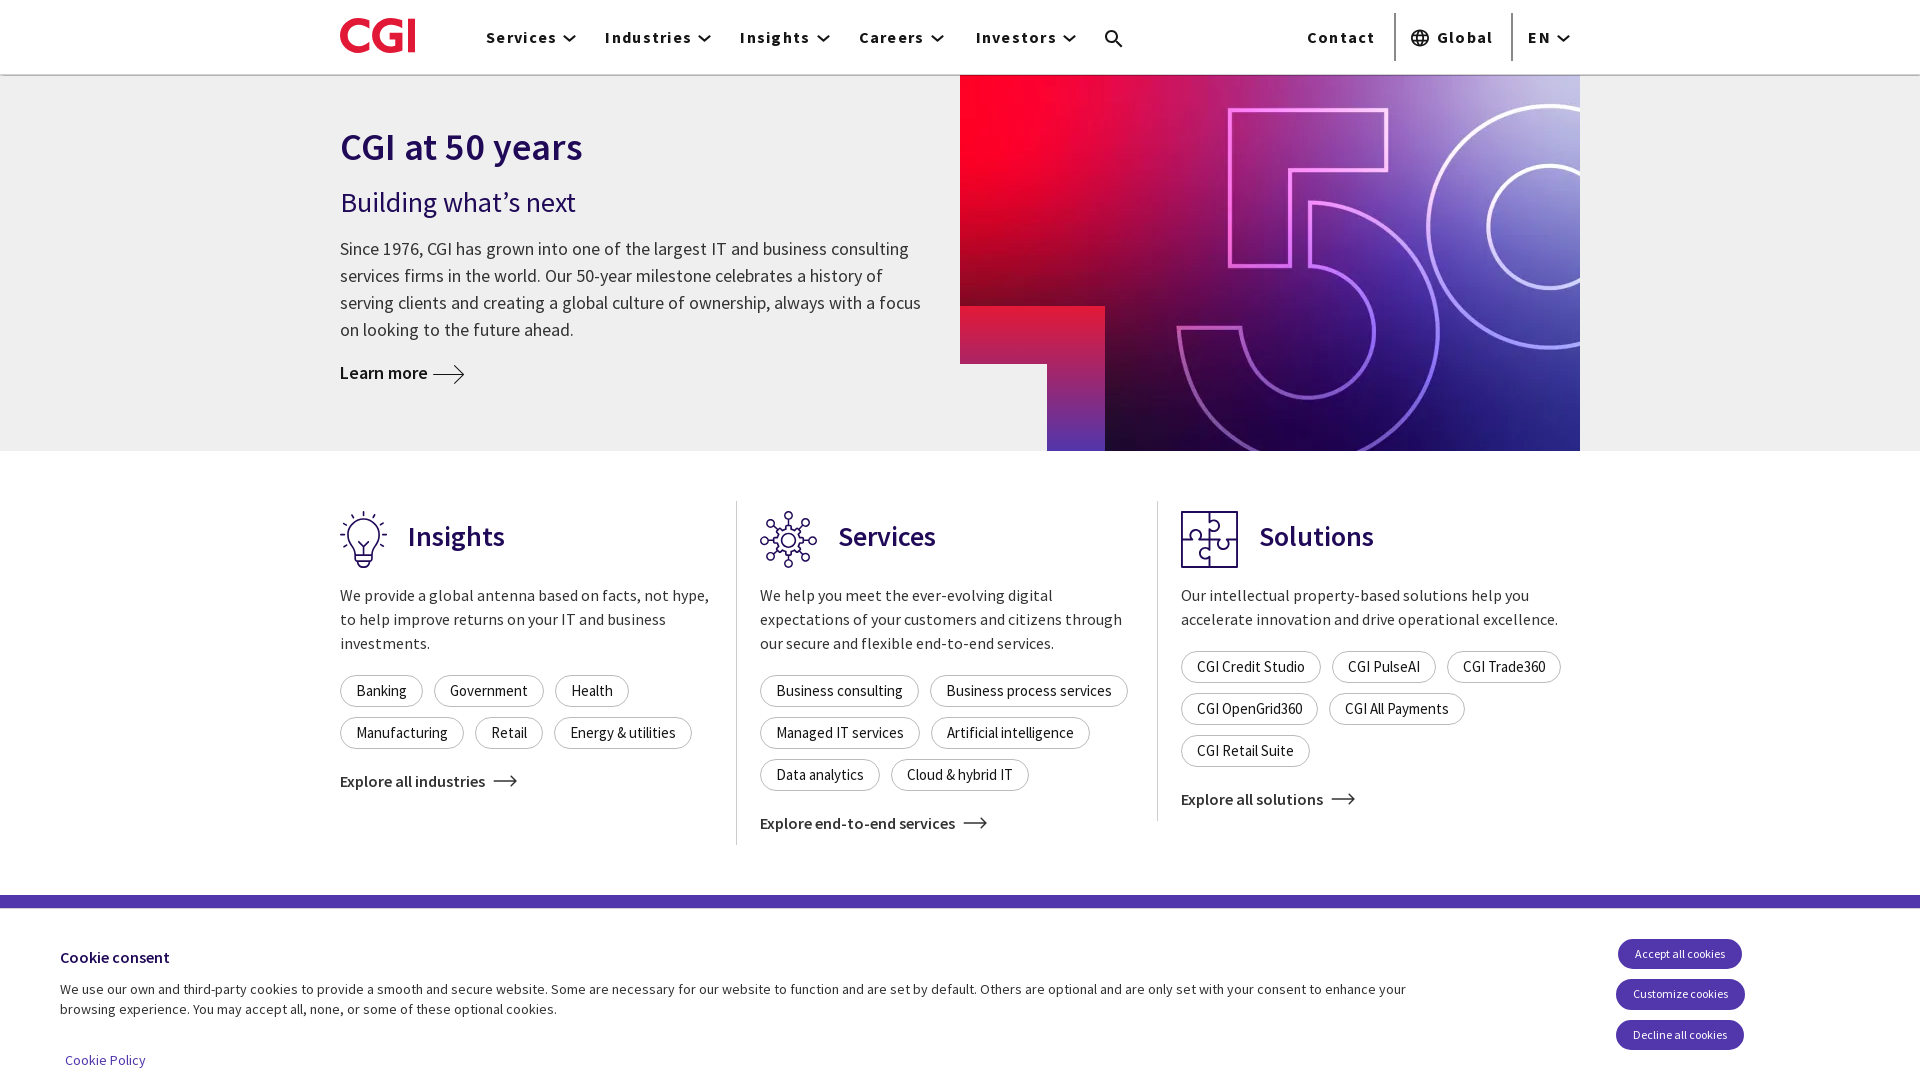

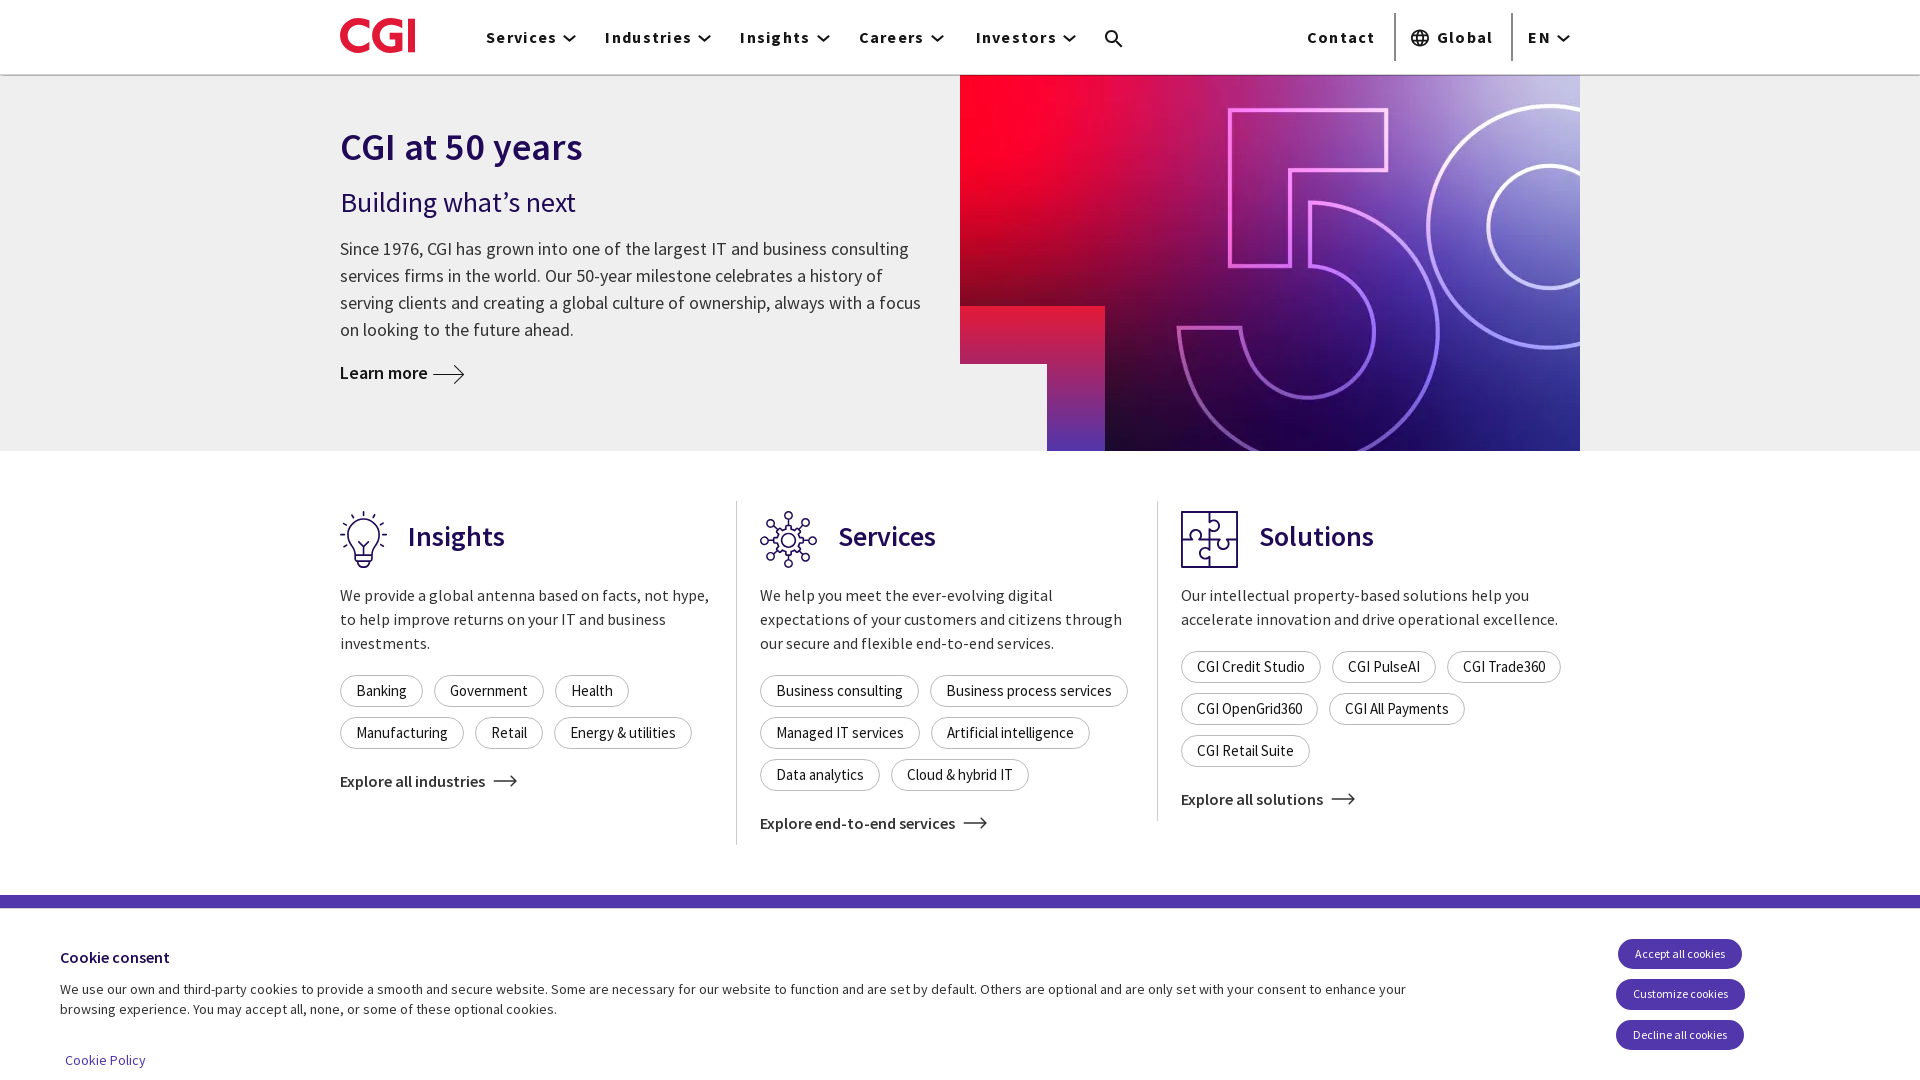